Tests a page with random typos by refreshing multiple times and checking if the text matches the expected correct spelling

Starting URL: https://the-internet.herokuapp.com/typos

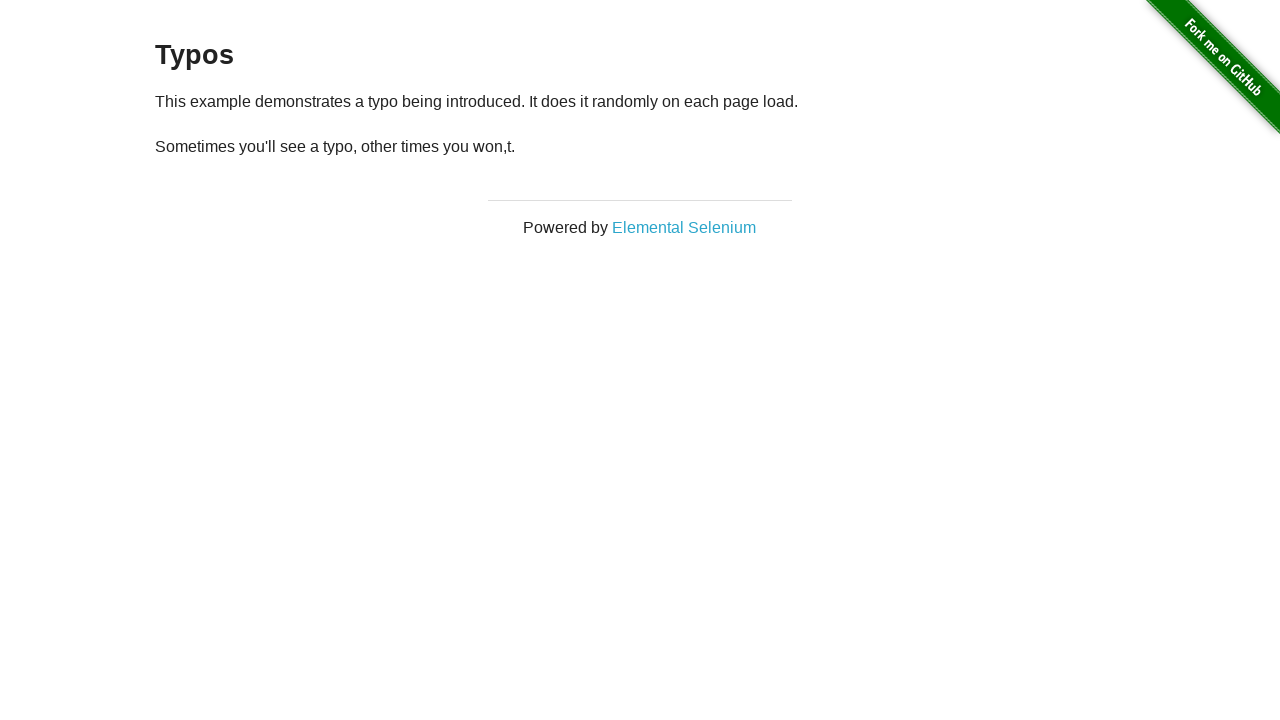

Retrieved text content from second paragraph on iteration 1
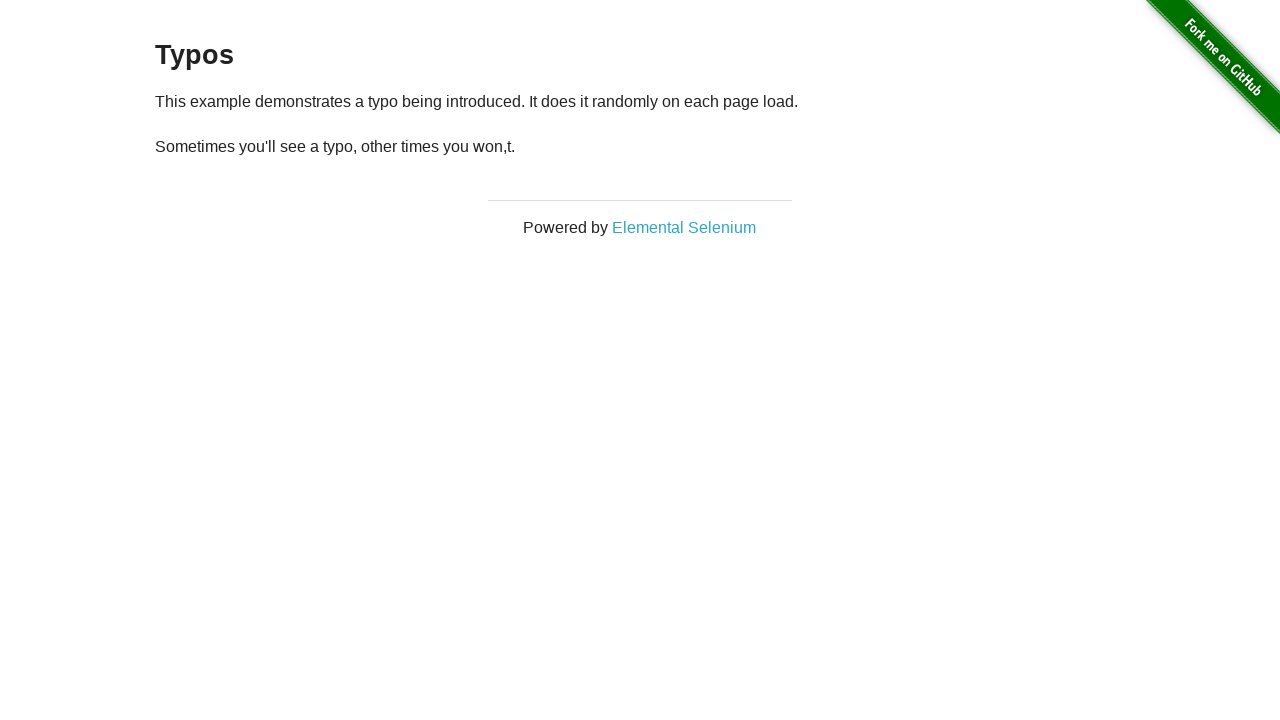

Iteration 1: Typo detected - actual text differs from expected
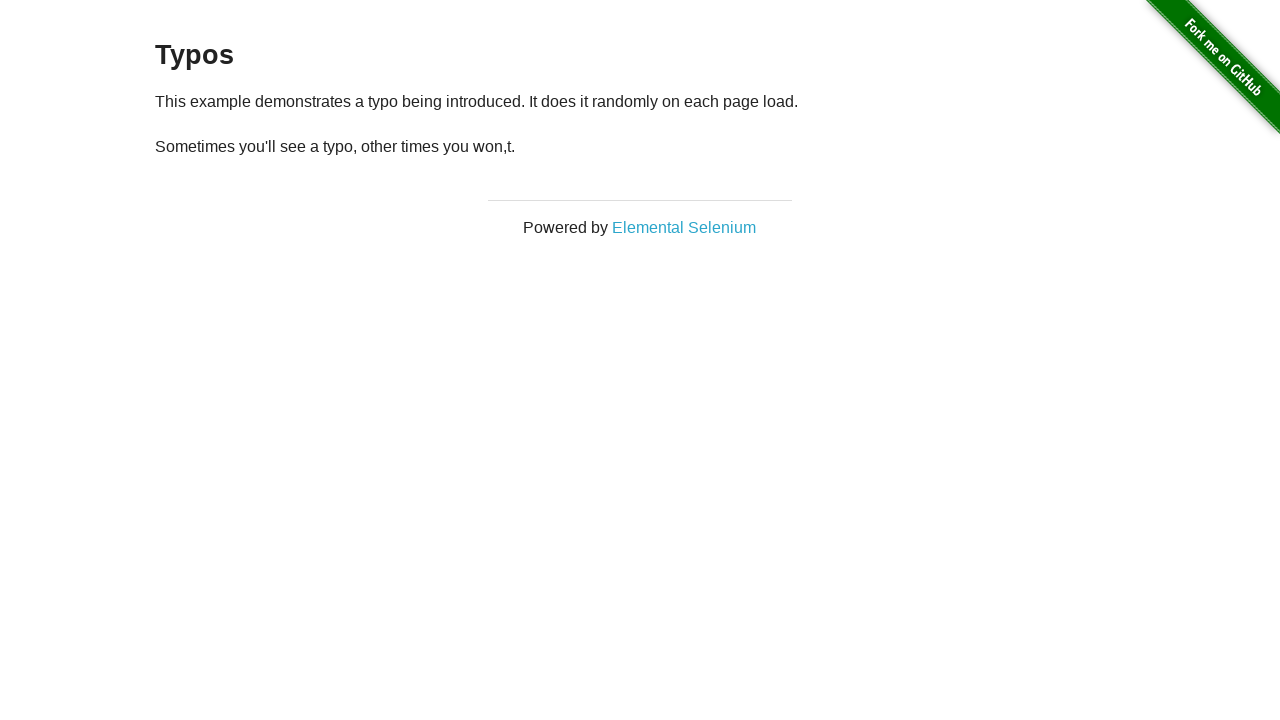

Refreshed page for iteration 2
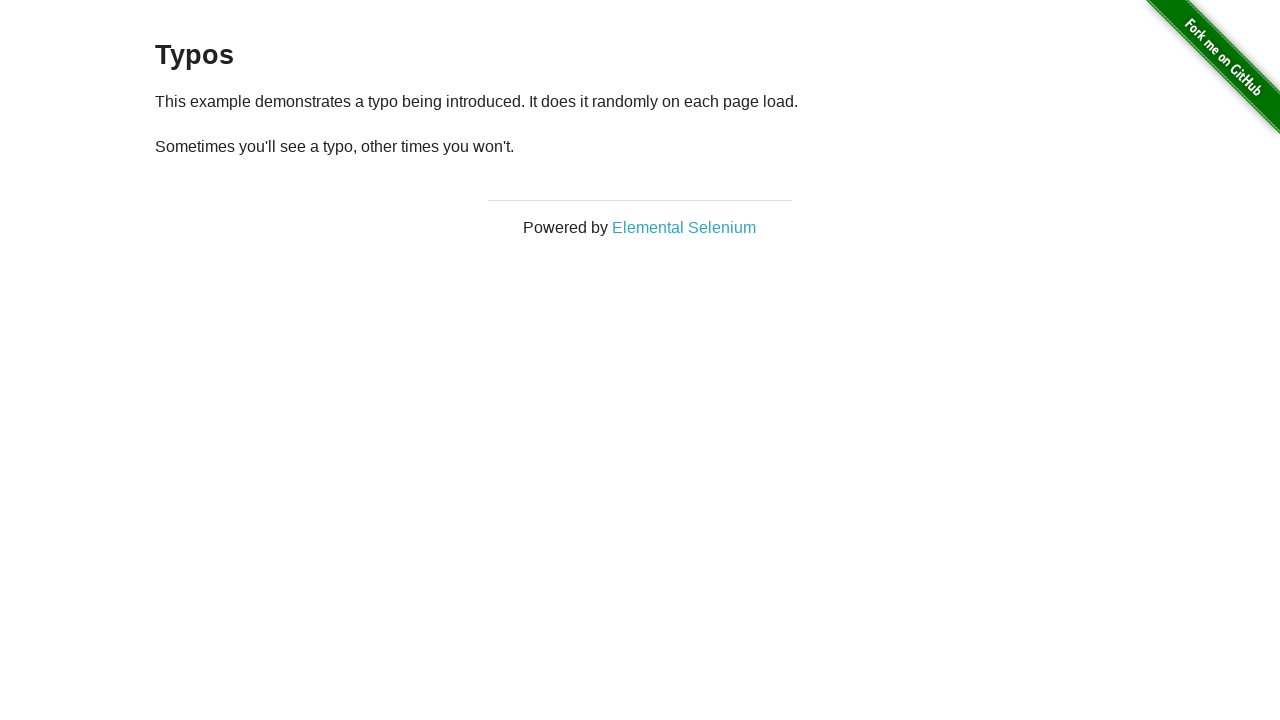

Retrieved text content from second paragraph on iteration 2
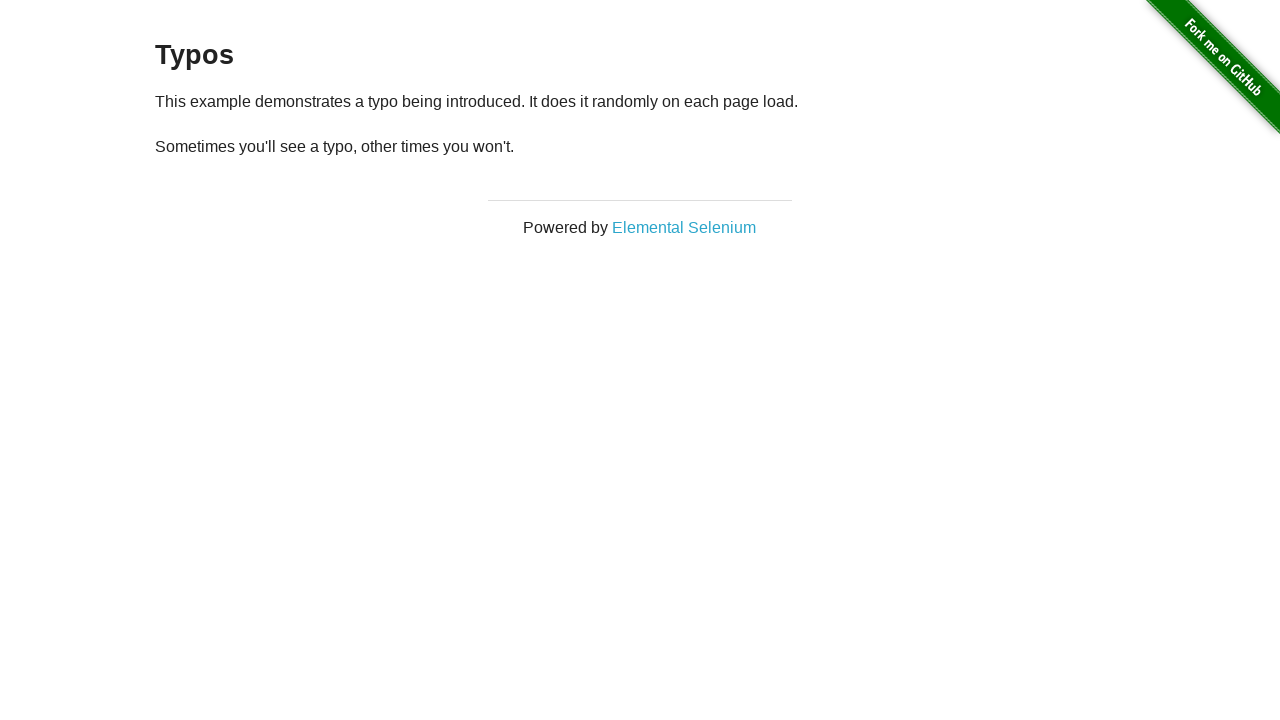

Iteration 2: Typo detected - actual text differs from expected
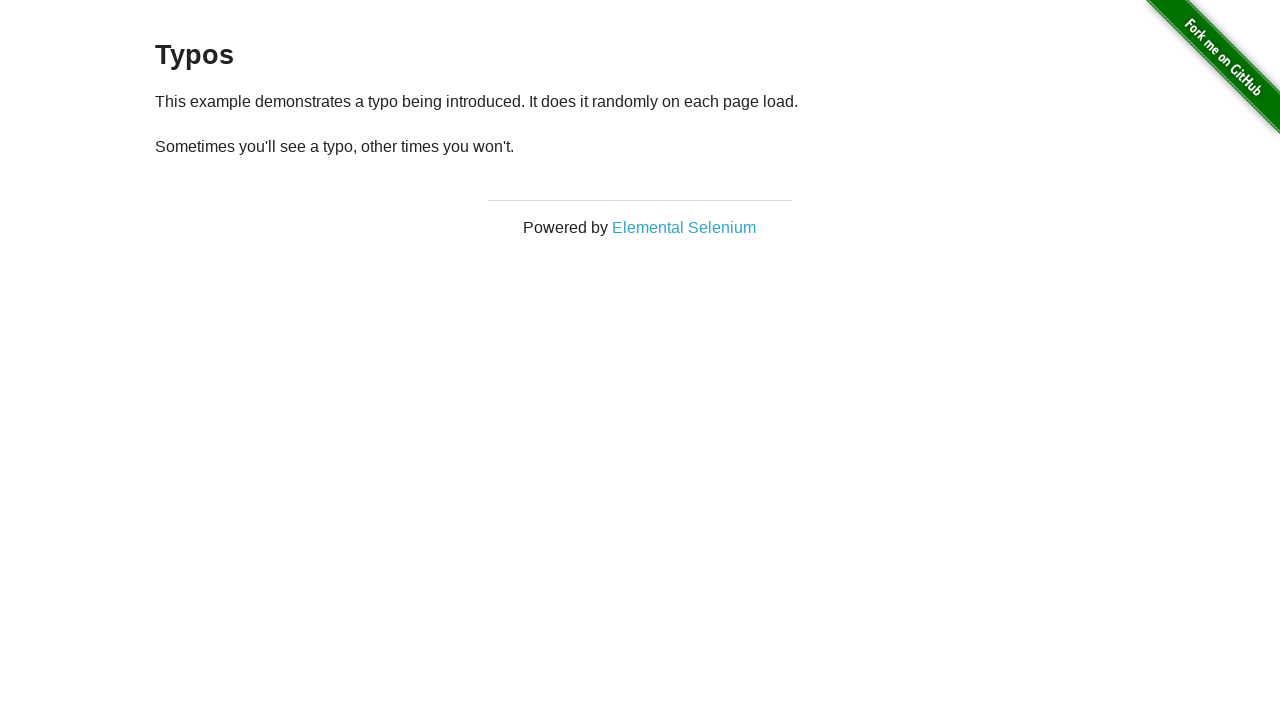

Refreshed page for iteration 3
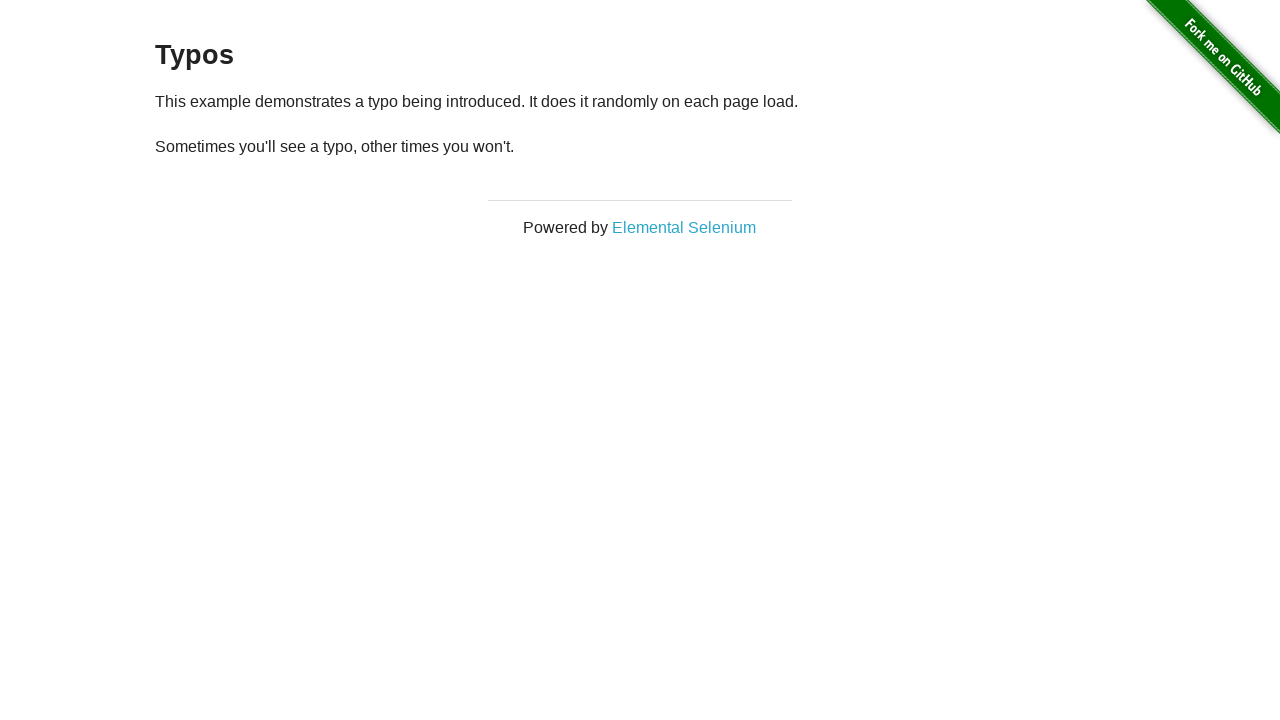

Retrieved text content from second paragraph on iteration 3
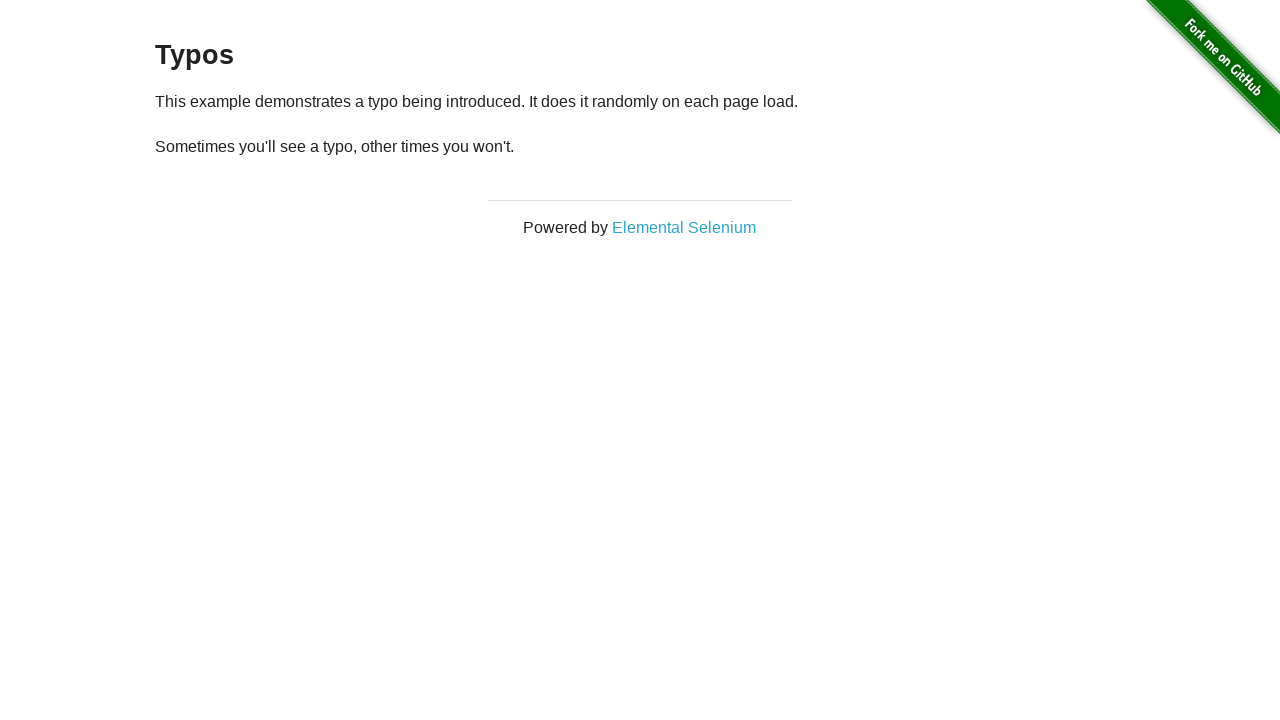

Iteration 3: Typo detected - actual text differs from expected
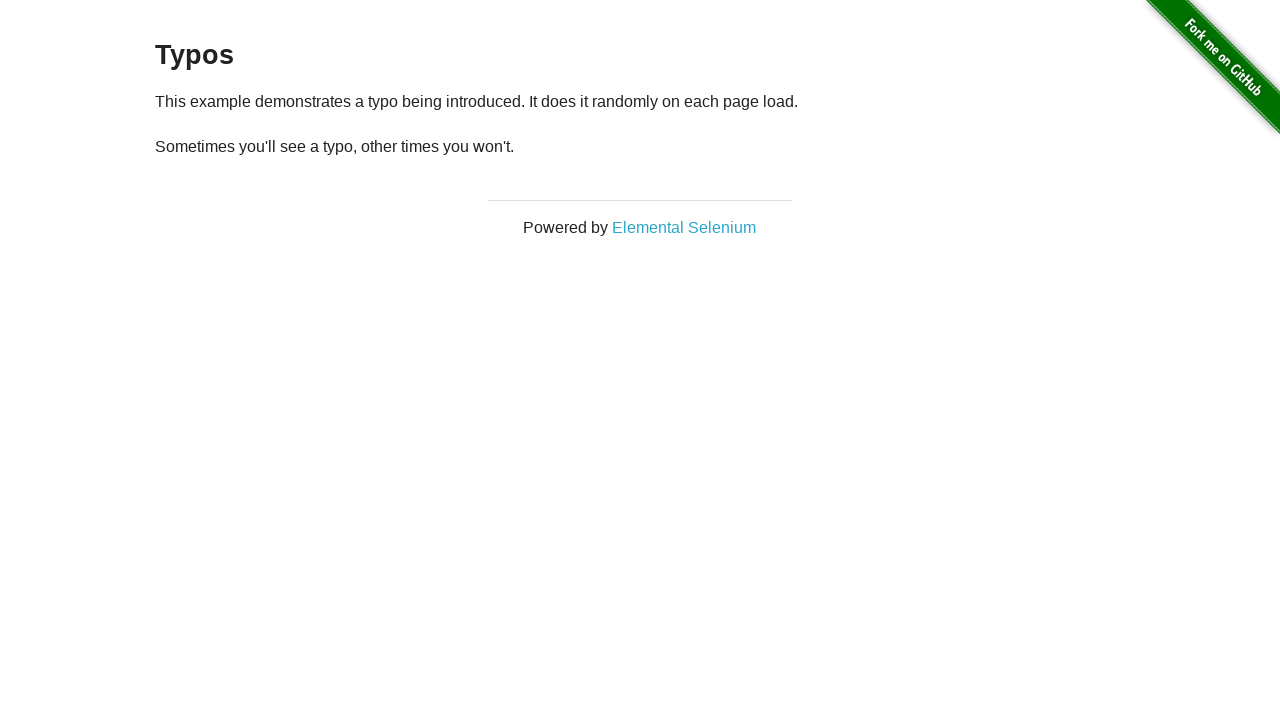

Refreshed page for iteration 4
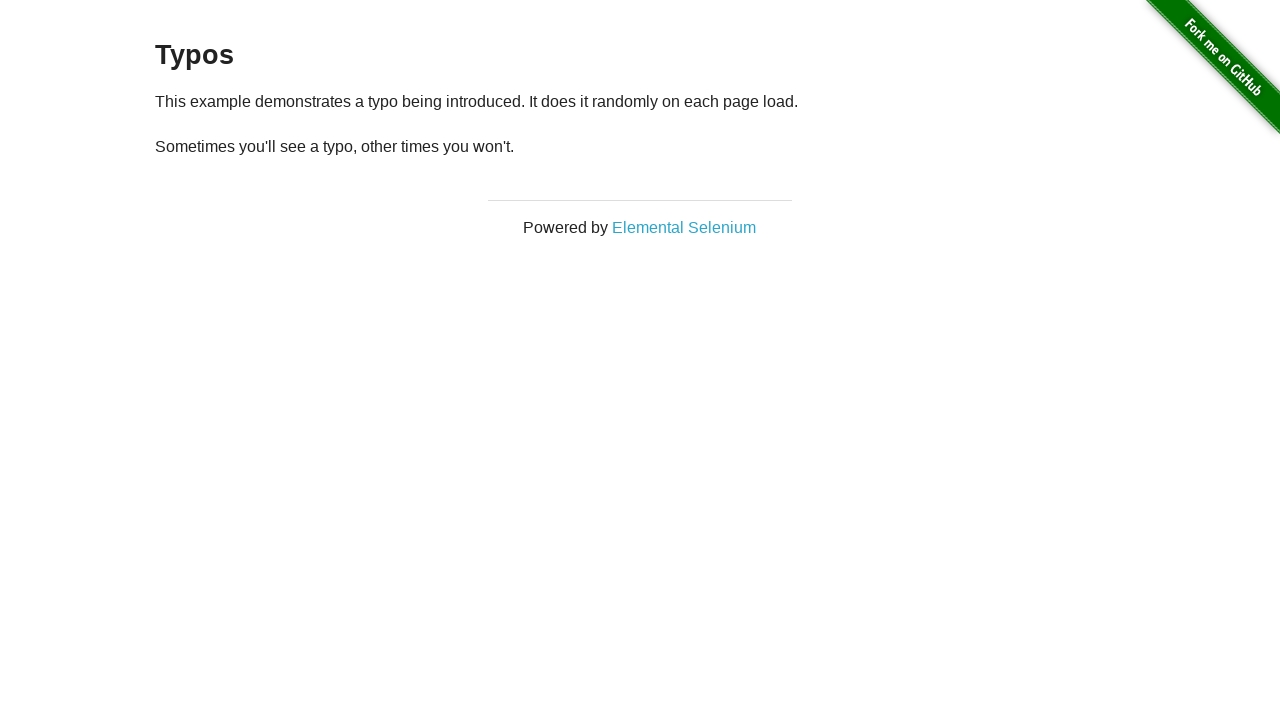

Retrieved text content from second paragraph on iteration 4
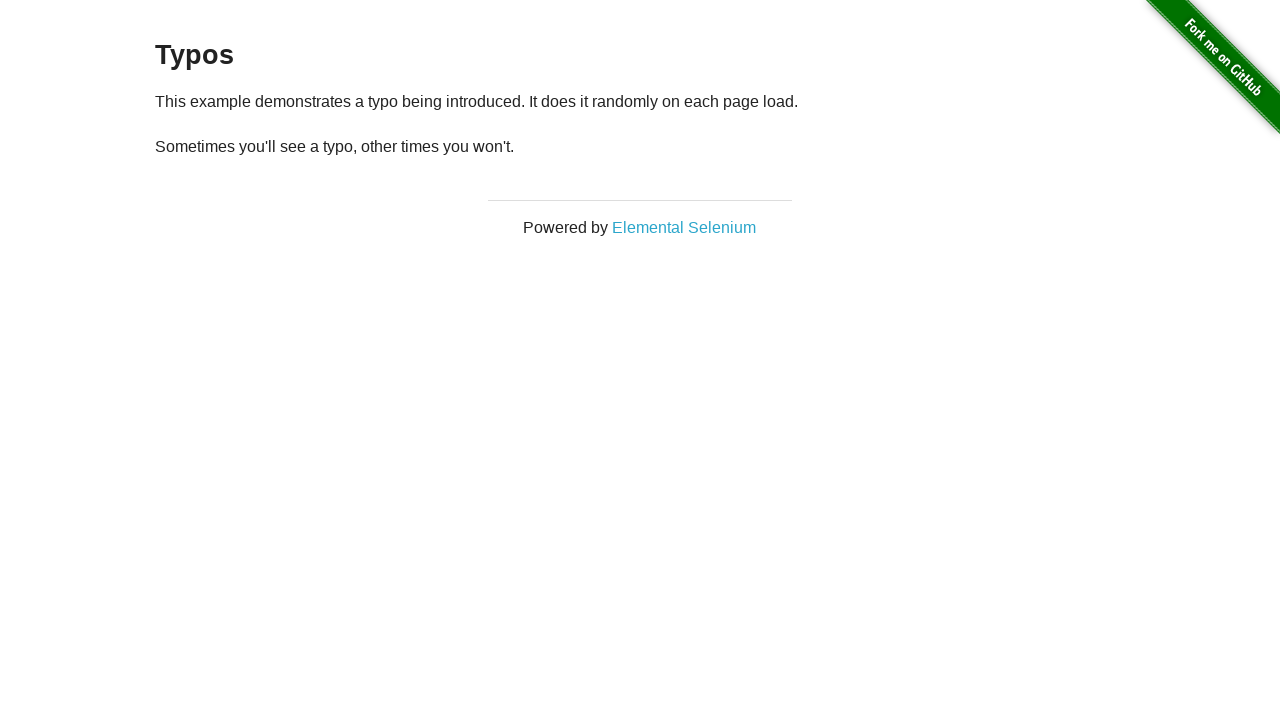

Iteration 4: Typo detected - actual text differs from expected
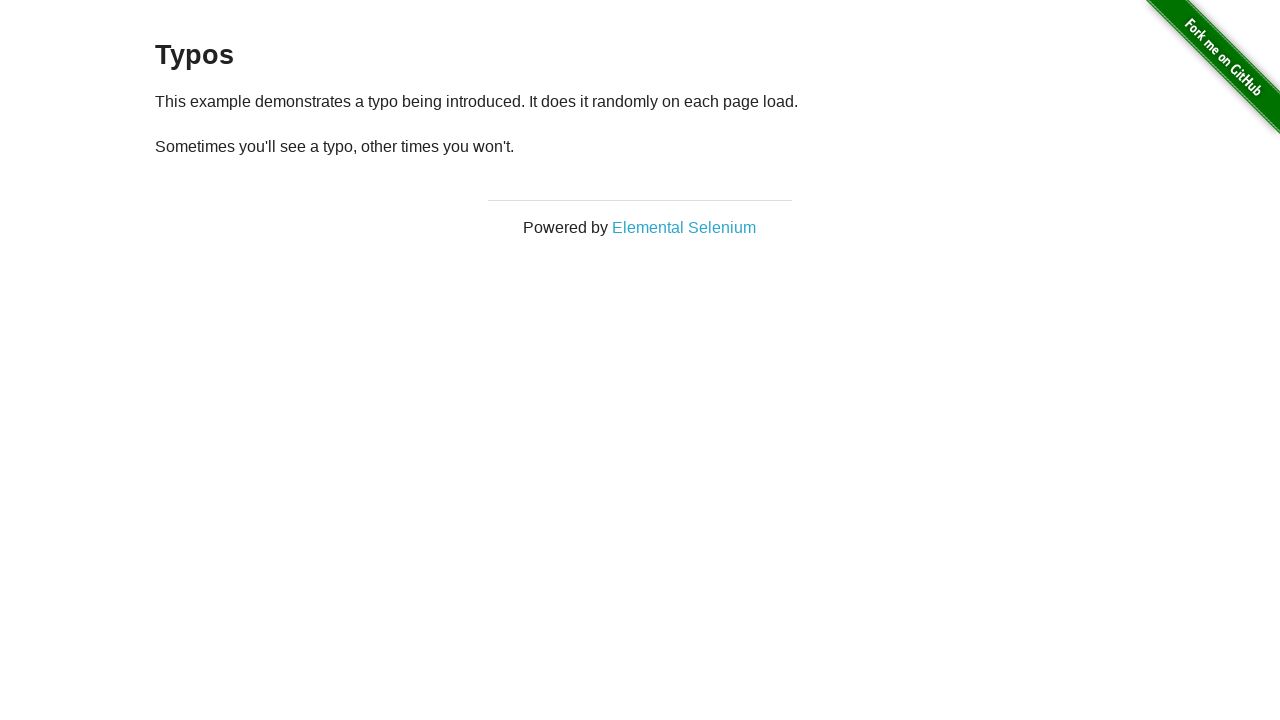

Refreshed page for iteration 5
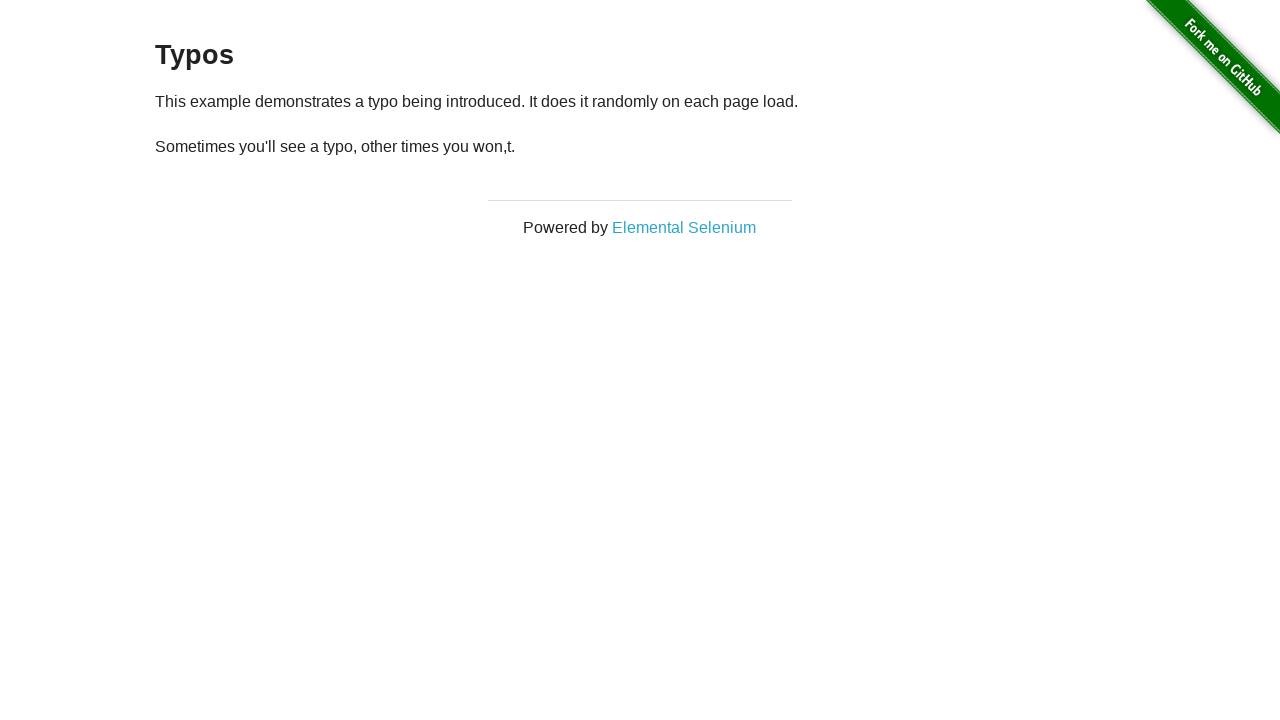

Retrieved text content from second paragraph on iteration 5
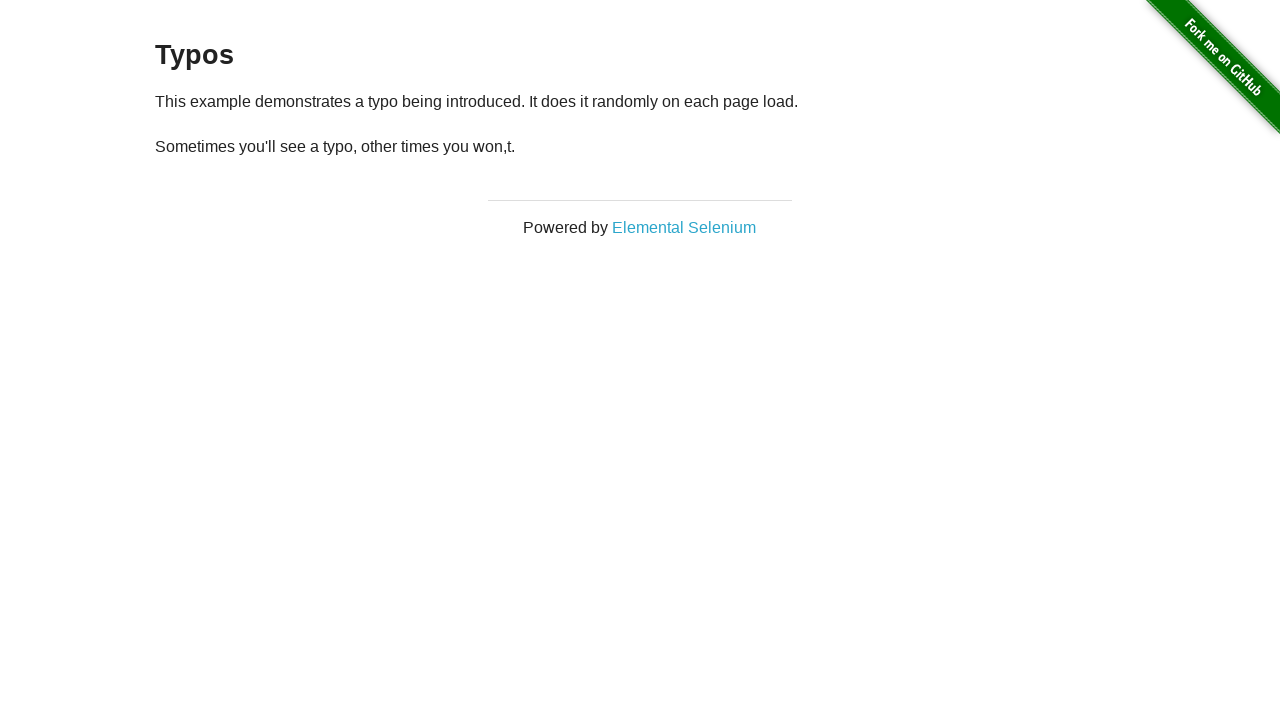

Iteration 5: Typo detected - actual text differs from expected
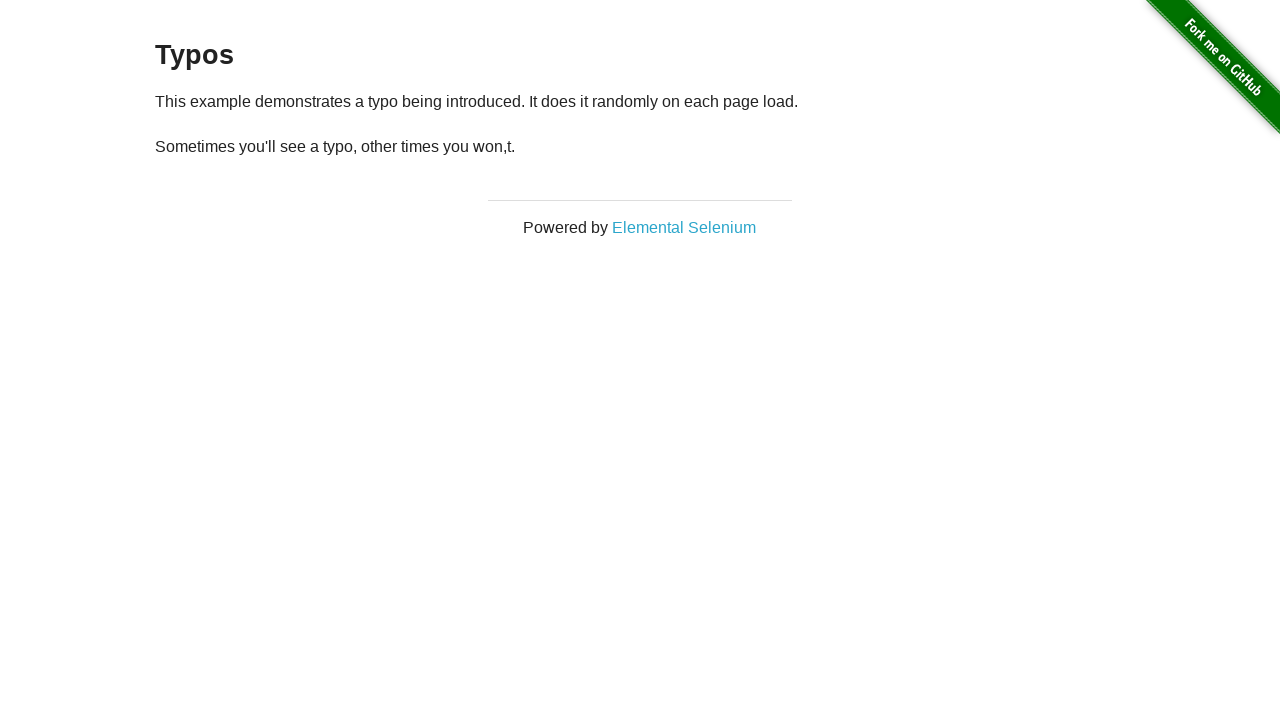

Refreshed page for iteration 6
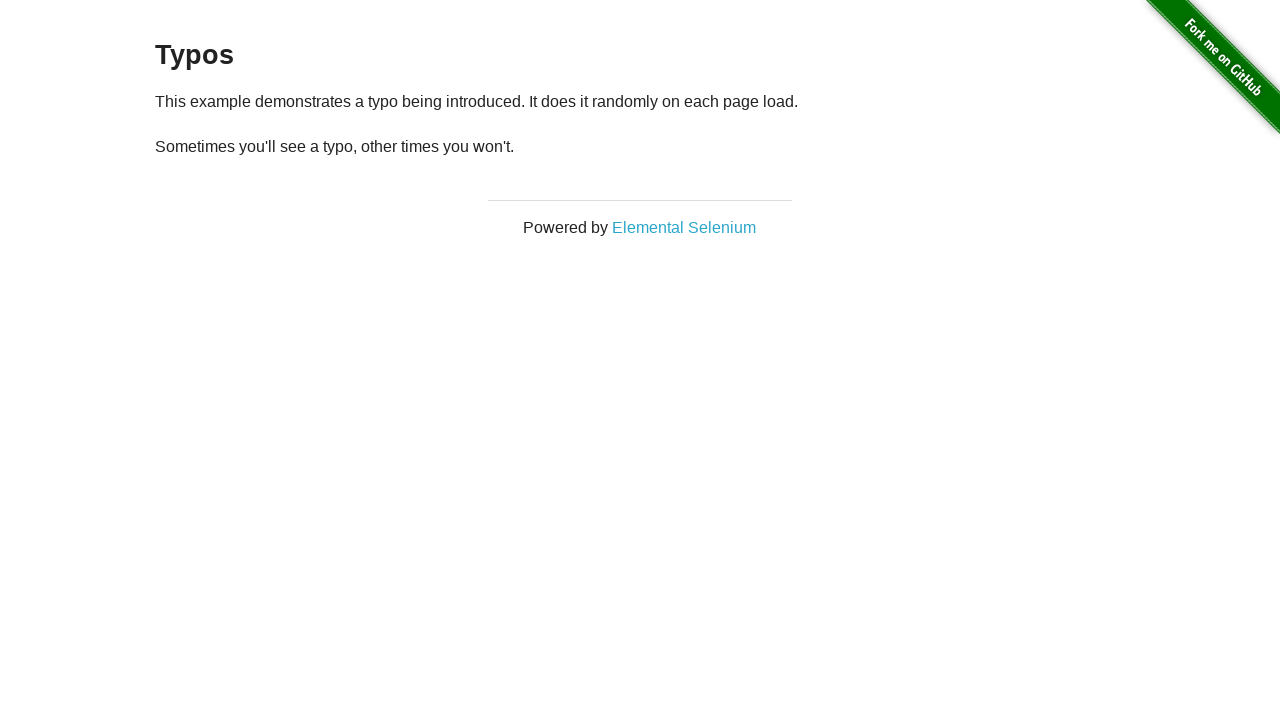

Retrieved text content from second paragraph on iteration 6
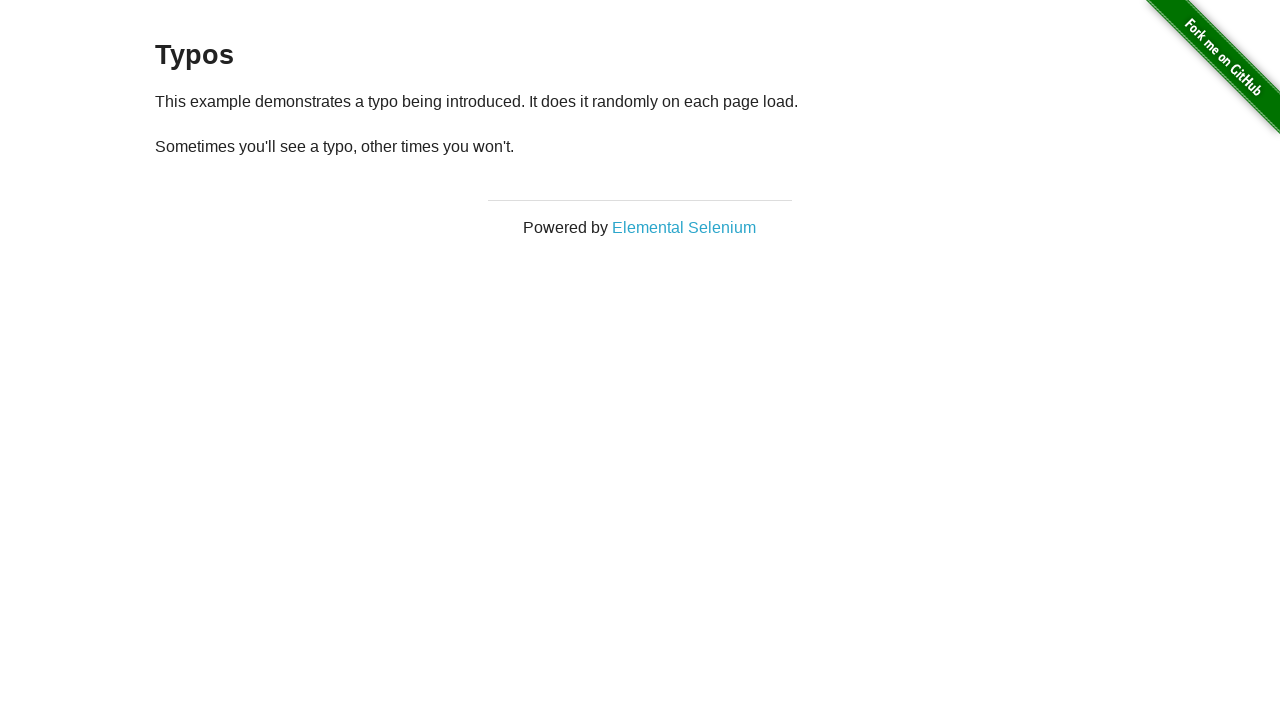

Iteration 6: Typo detected - actual text differs from expected
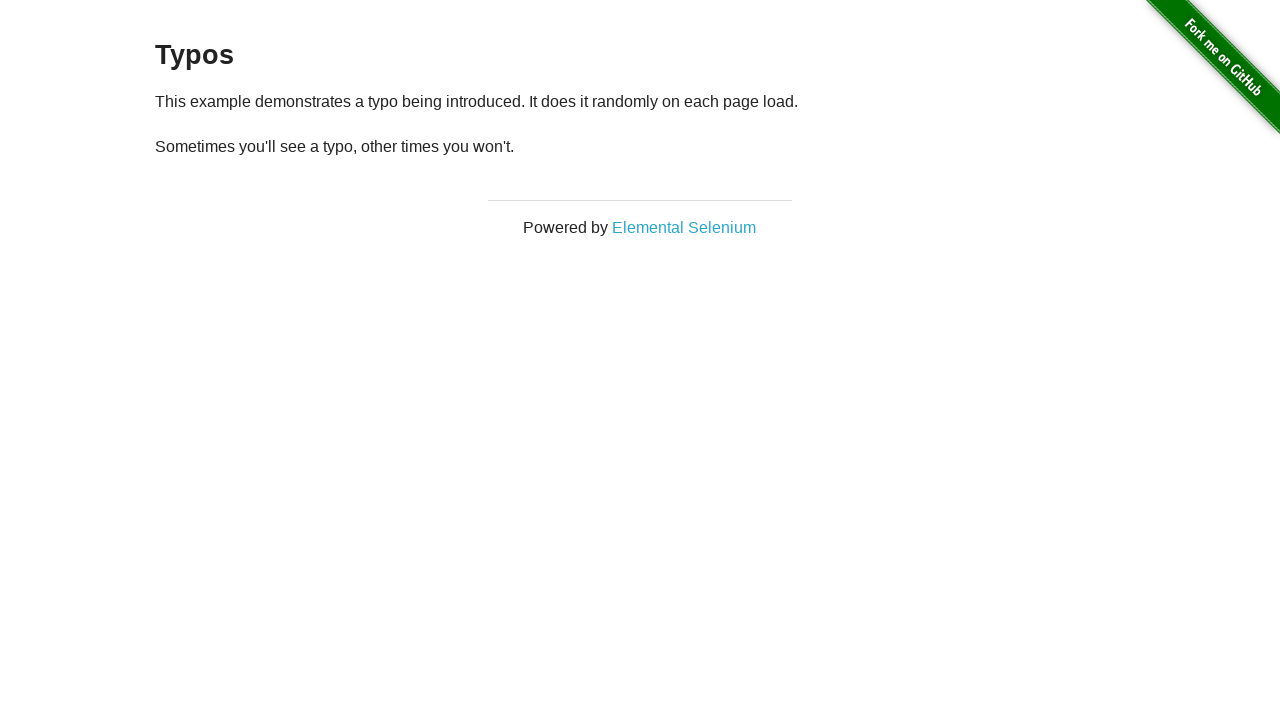

Refreshed page for iteration 7
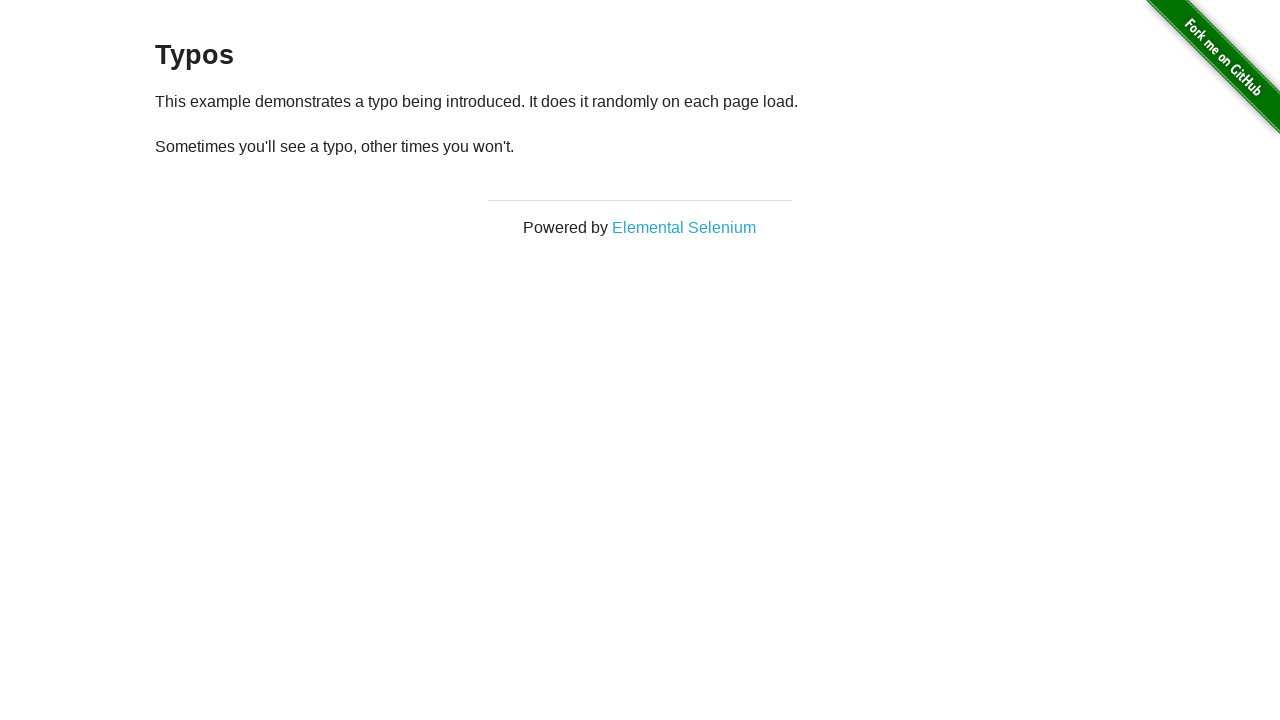

Retrieved text content from second paragraph on iteration 7
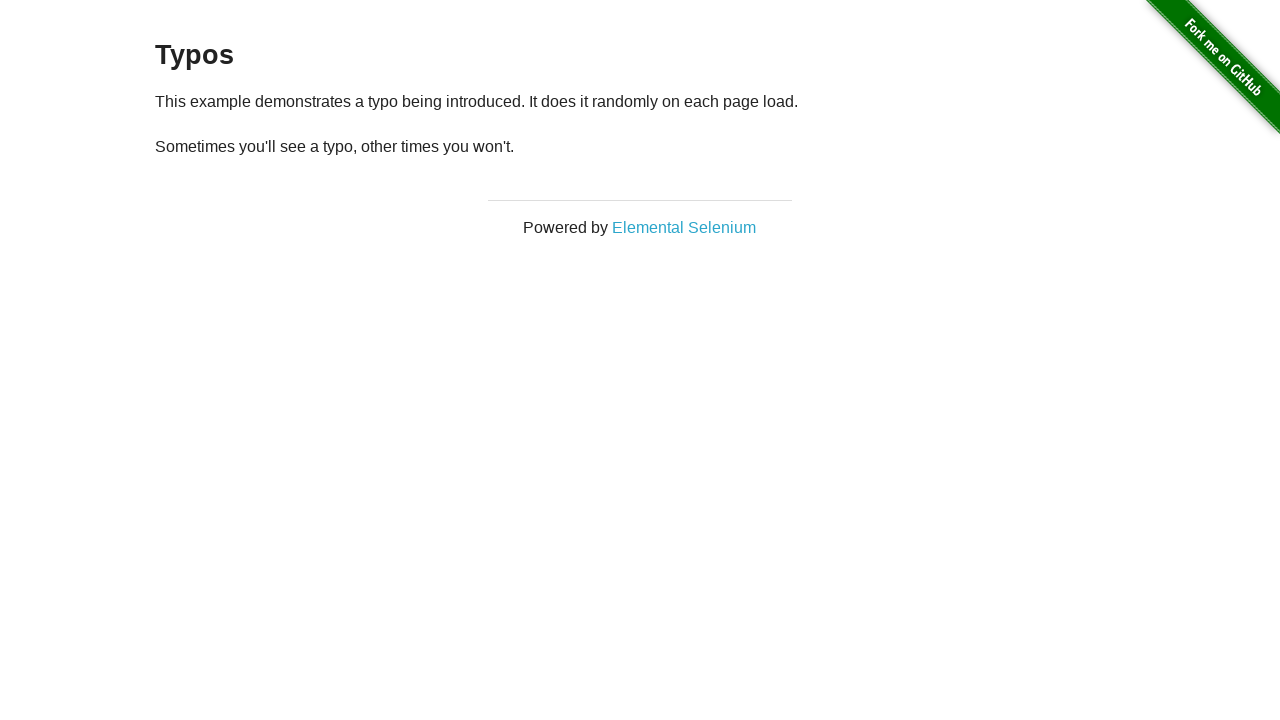

Iteration 7: Typo detected - actual text differs from expected
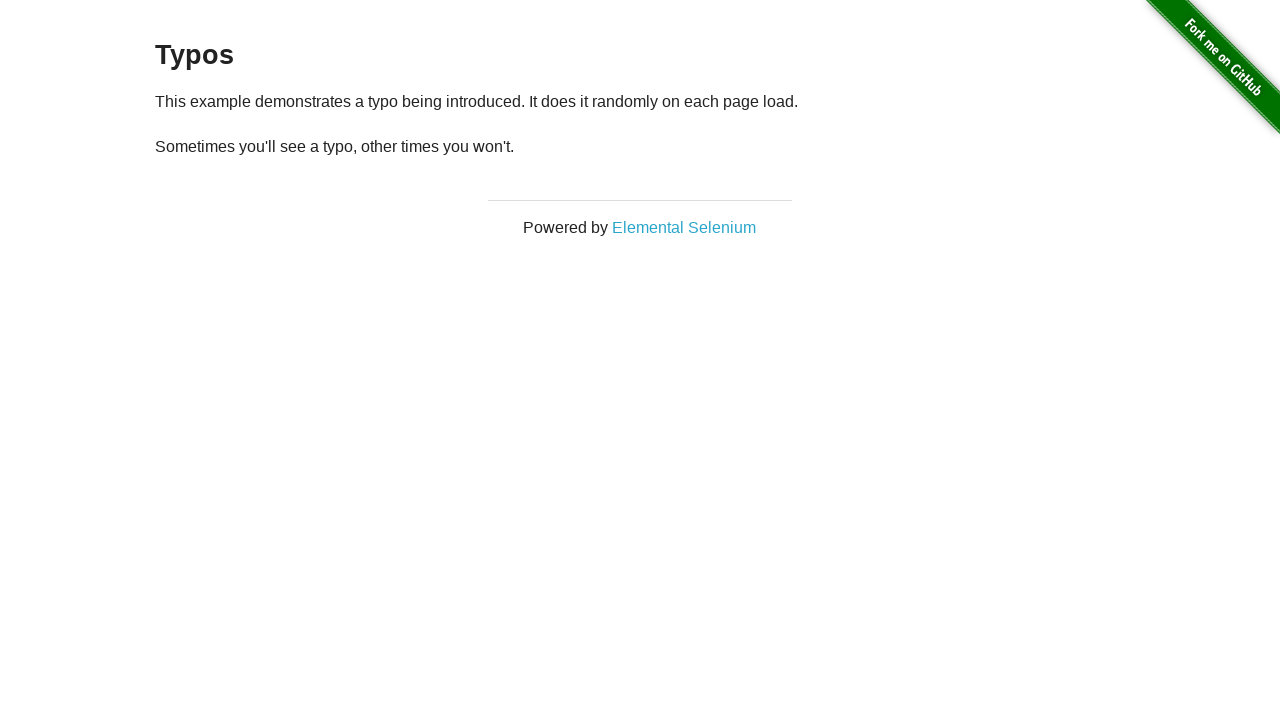

Refreshed page for iteration 8
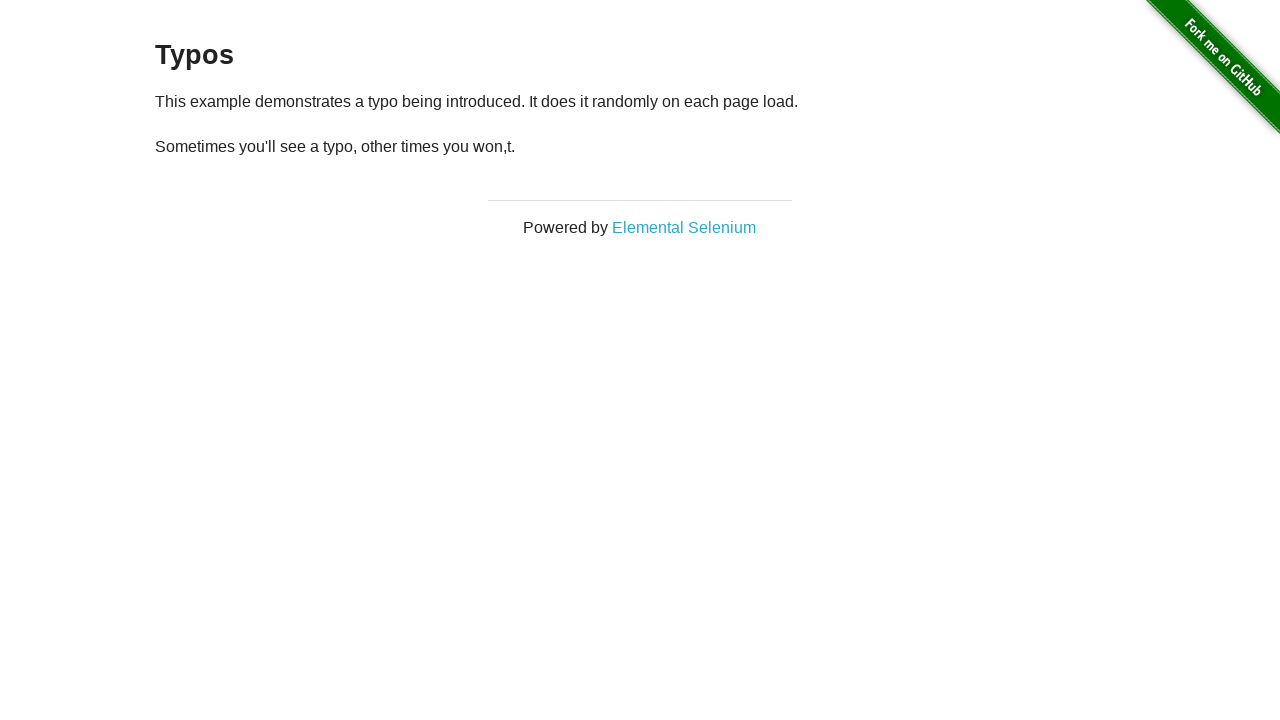

Retrieved text content from second paragraph on iteration 8
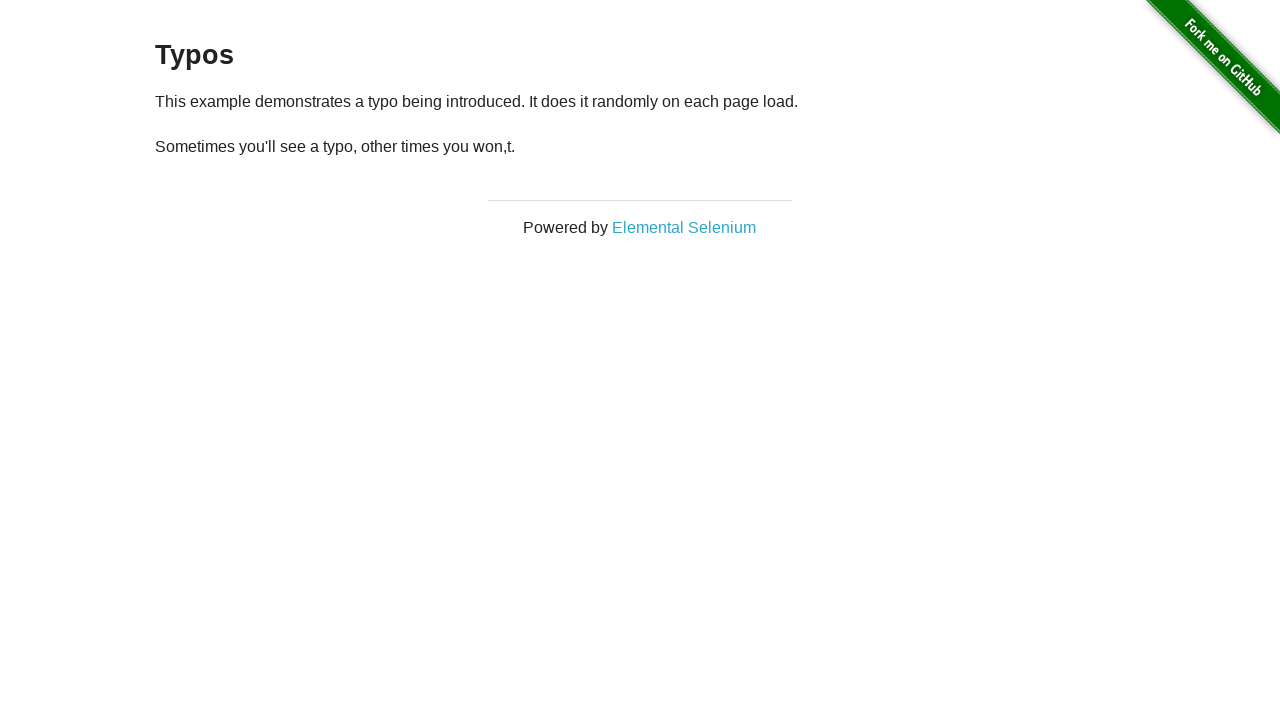

Iteration 8: Typo detected - actual text differs from expected
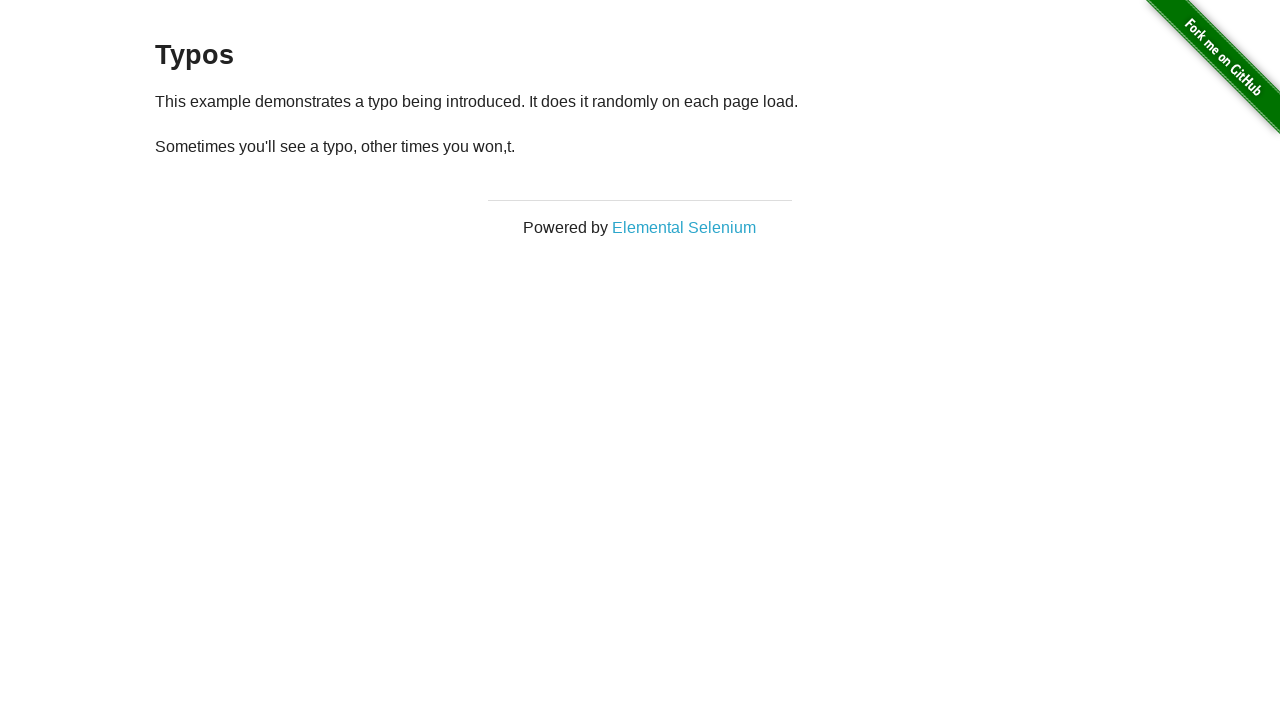

Refreshed page for iteration 9
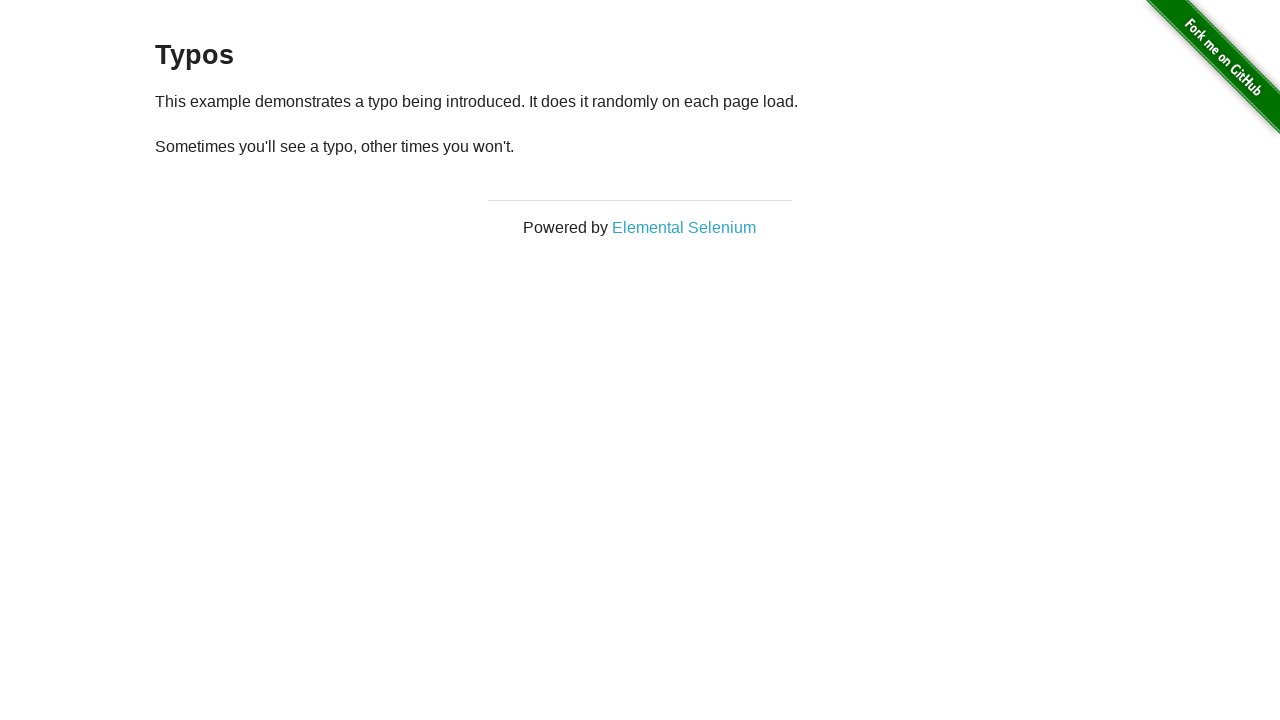

Retrieved text content from second paragraph on iteration 9
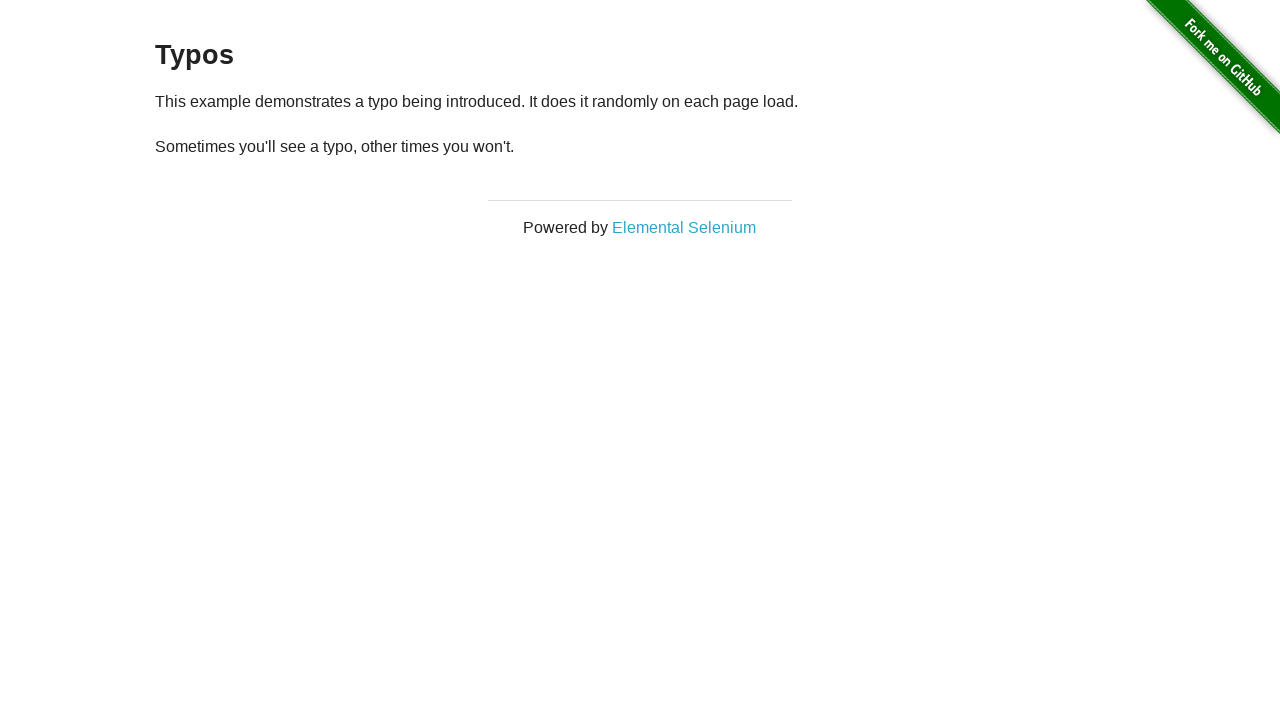

Iteration 9: Typo detected - actual text differs from expected
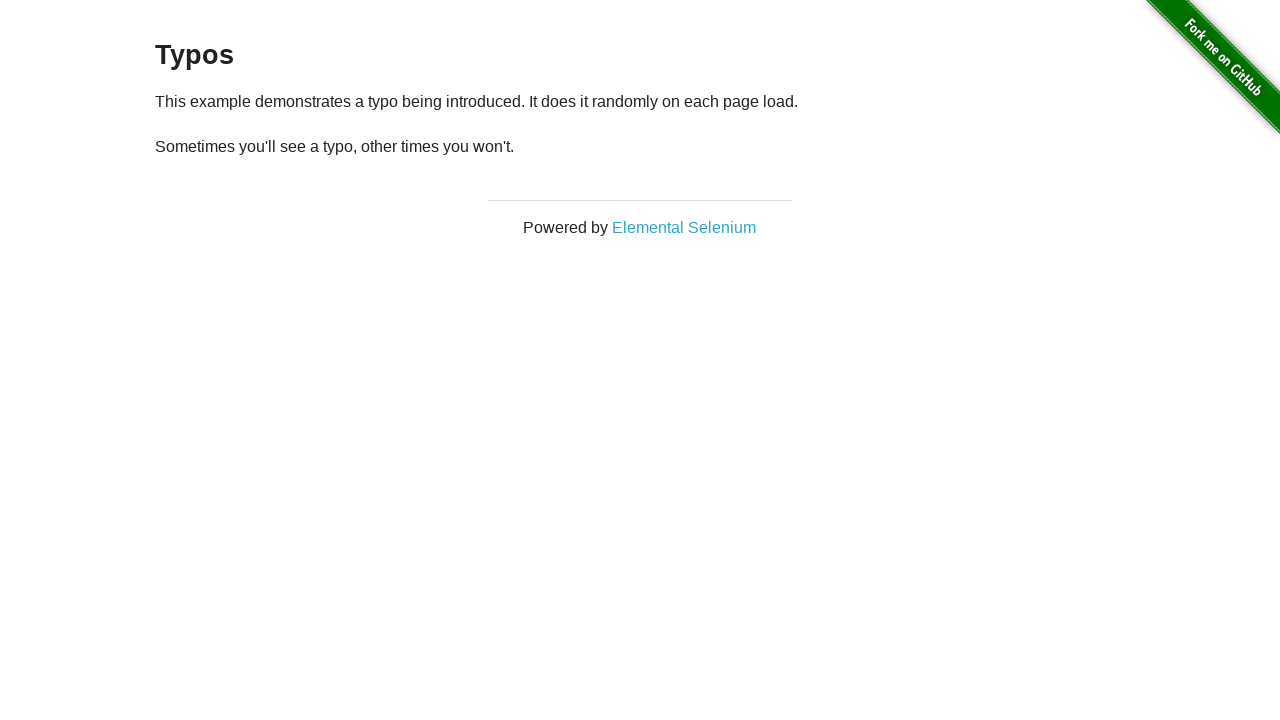

Refreshed page for iteration 10
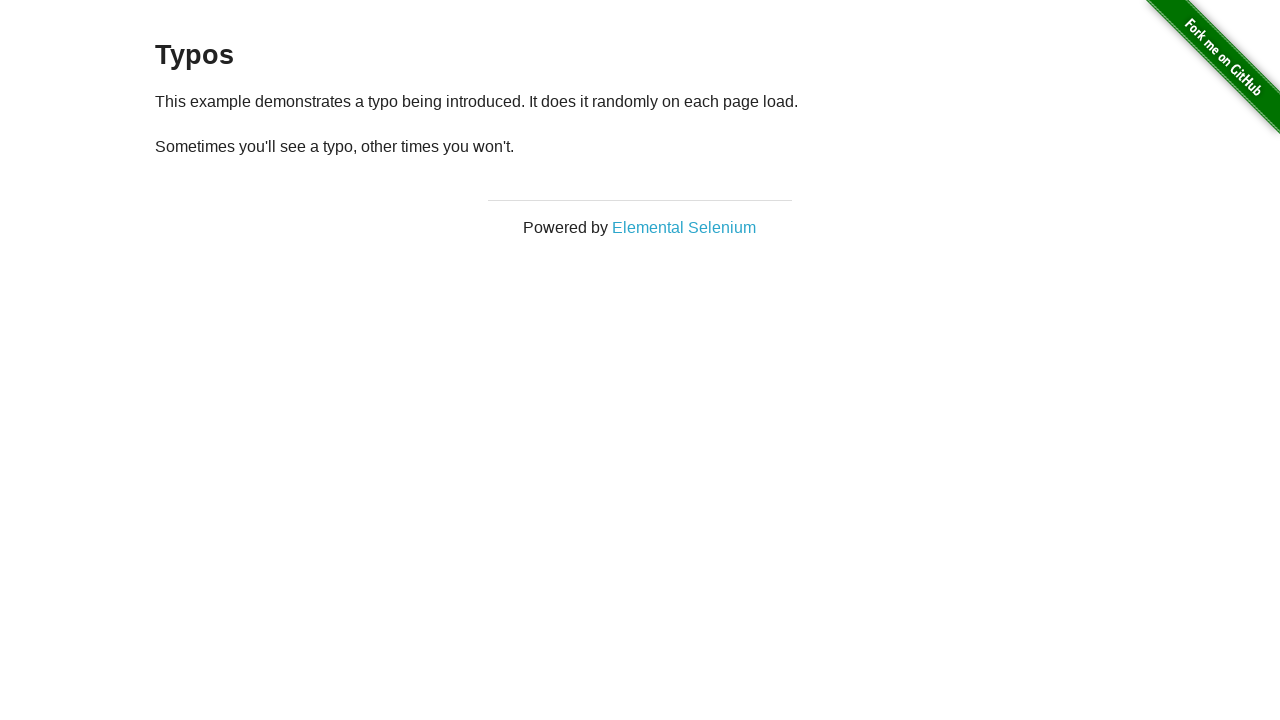

Retrieved text content from second paragraph on iteration 10
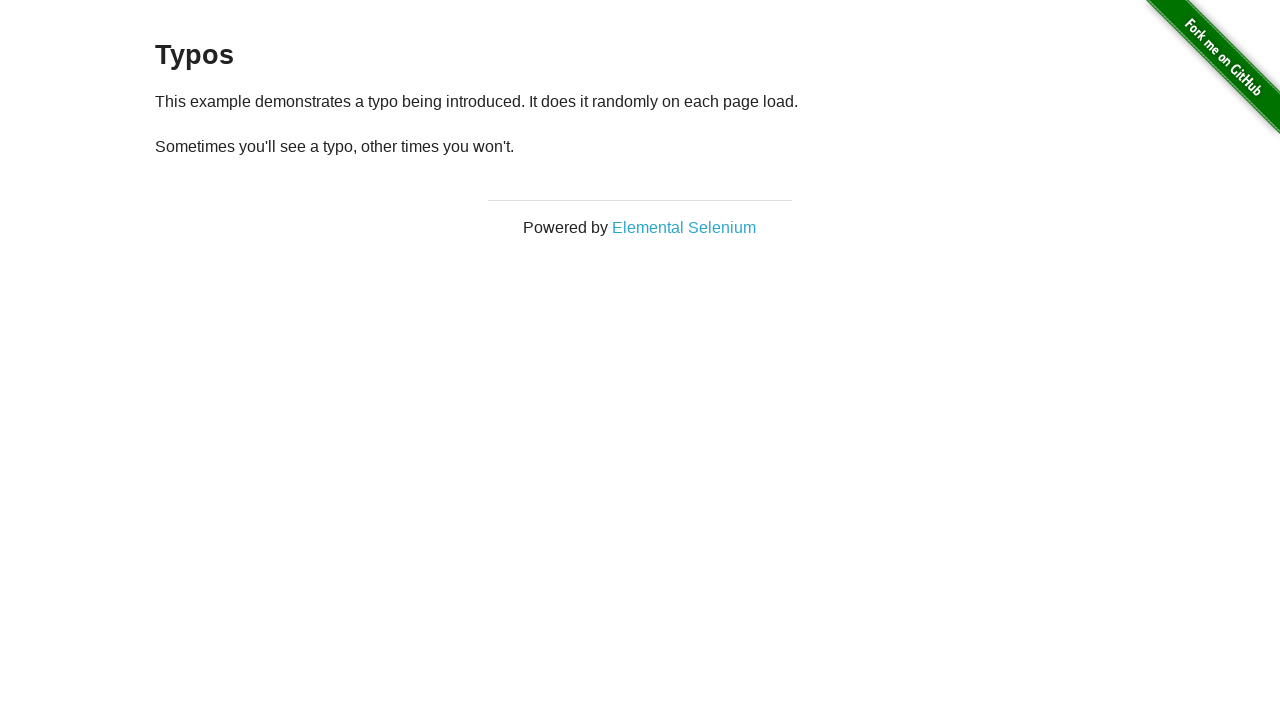

Iteration 10: Typo detected - actual text differs from expected
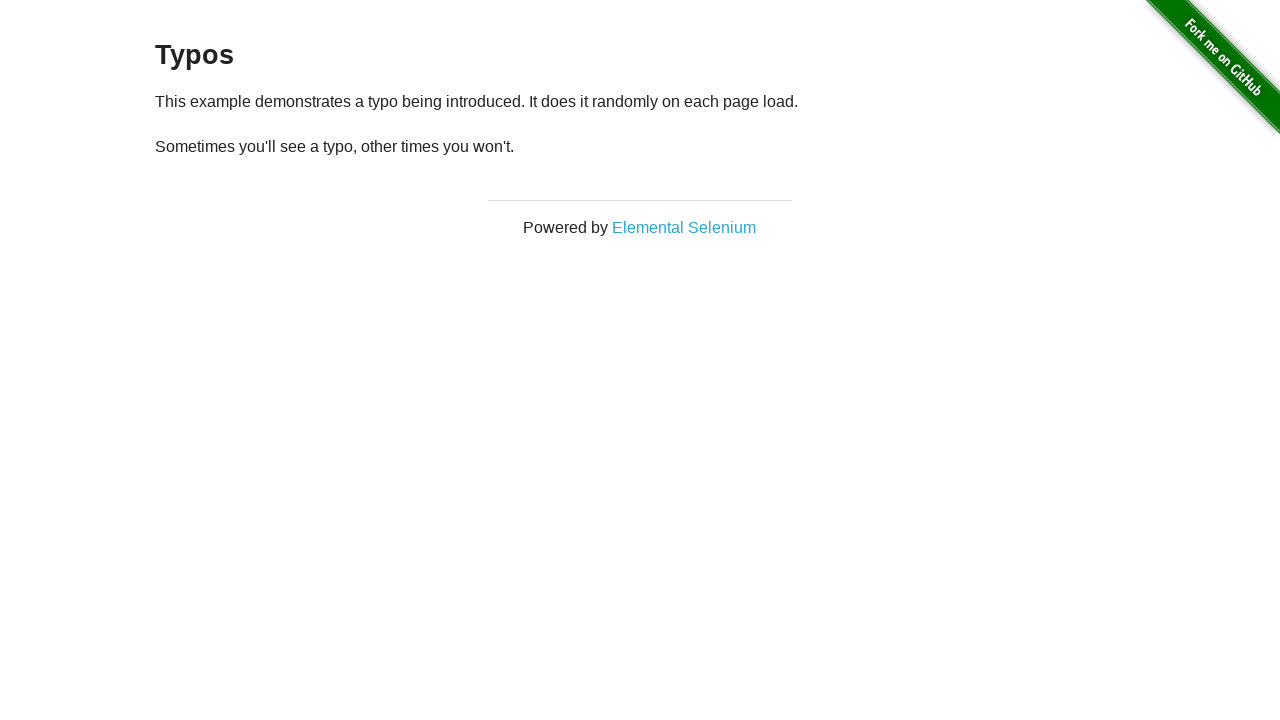

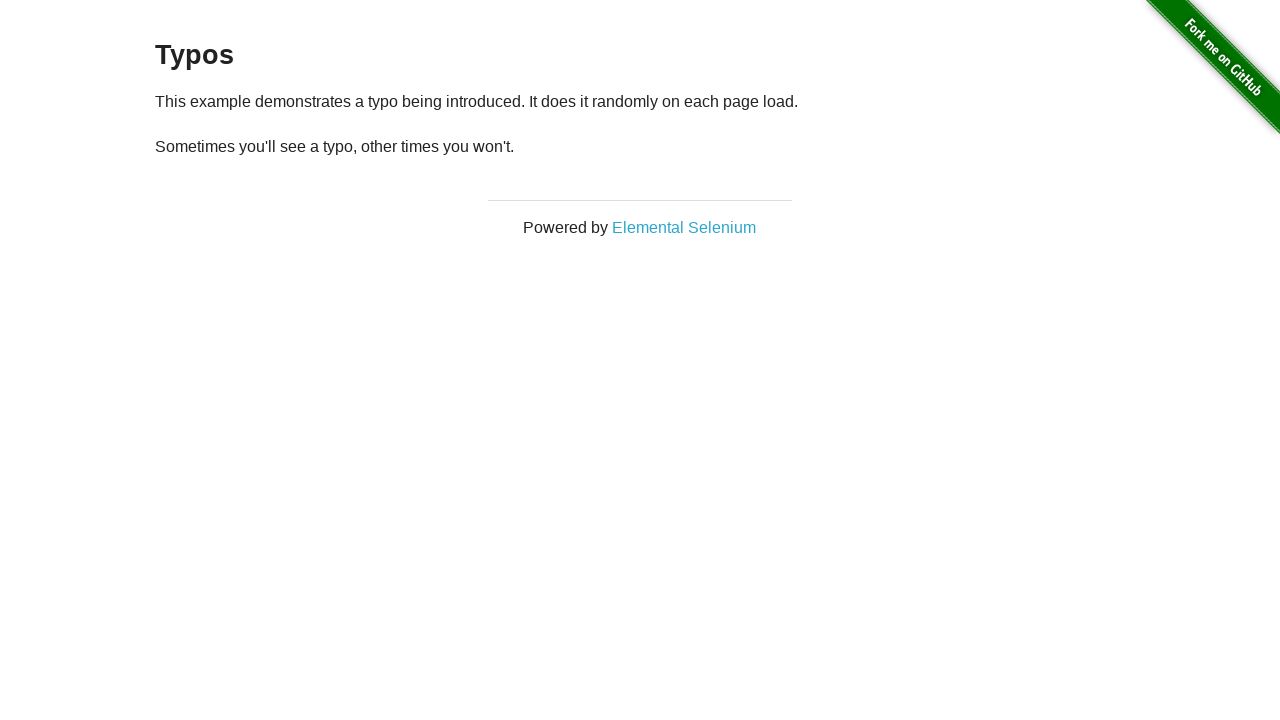